Tests the search functionality on the Linx website by entering a search term "Linx Pay" and clicking the search button.

Starting URL: https://www.linx.com.br/?s=

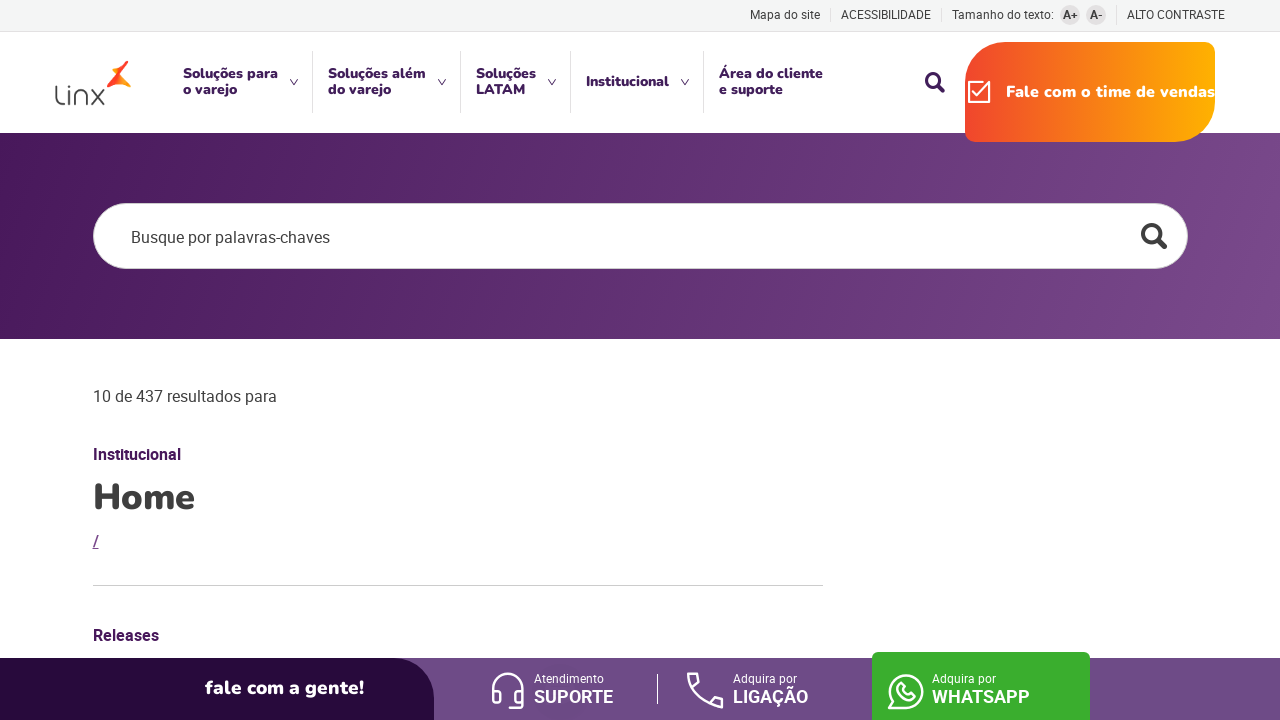

Filled search field with 'Linx Pay' on input[name='s']
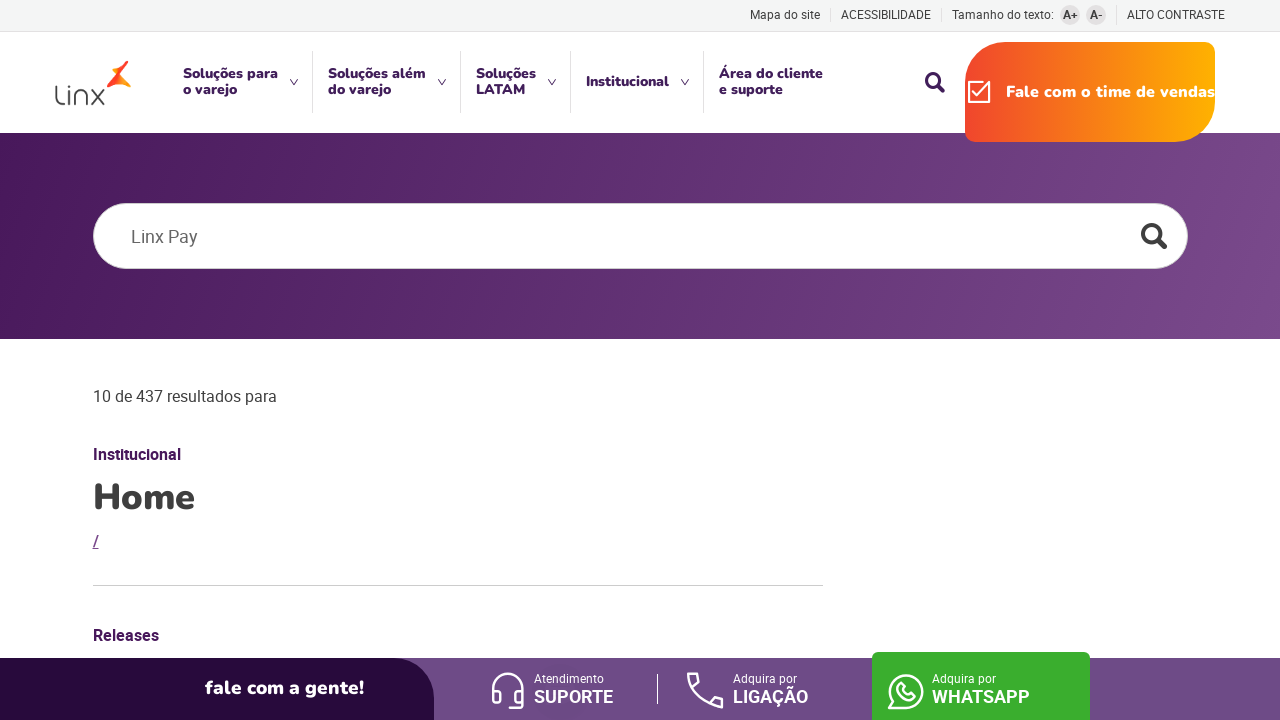

Clicked search button to perform search at (1154, 236) on .c-search-bar__button.l-seach-page__button
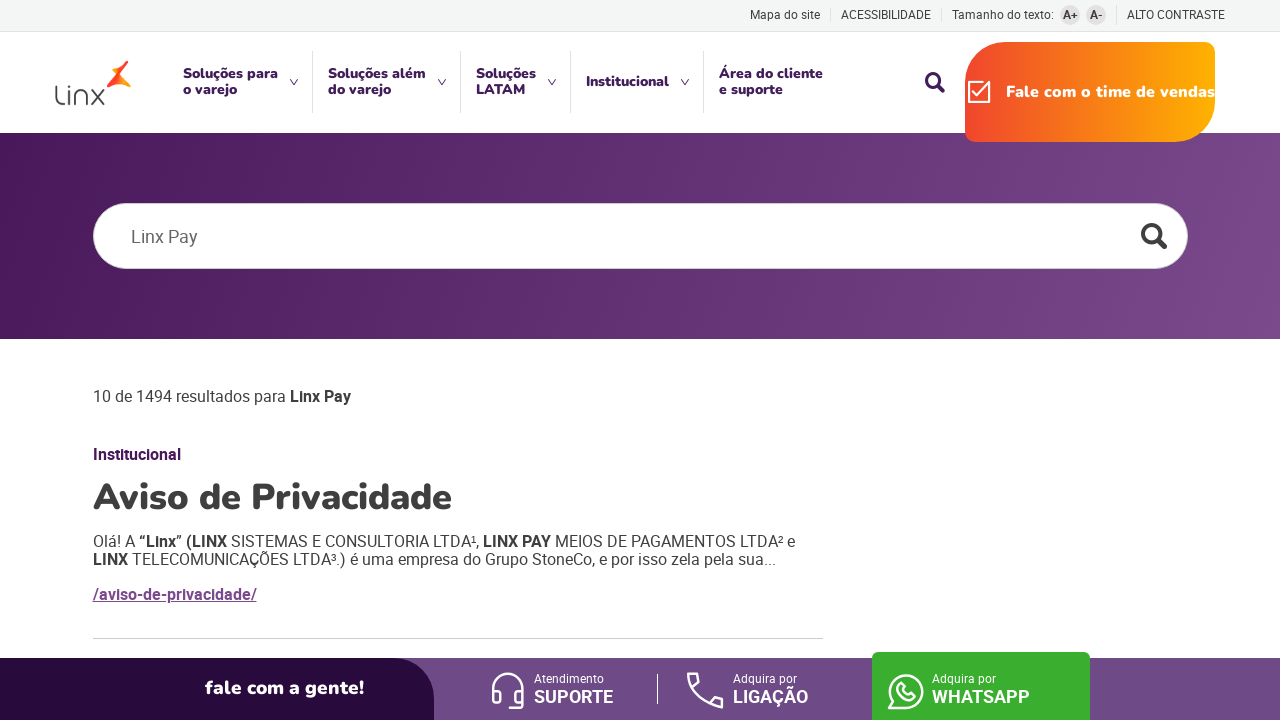

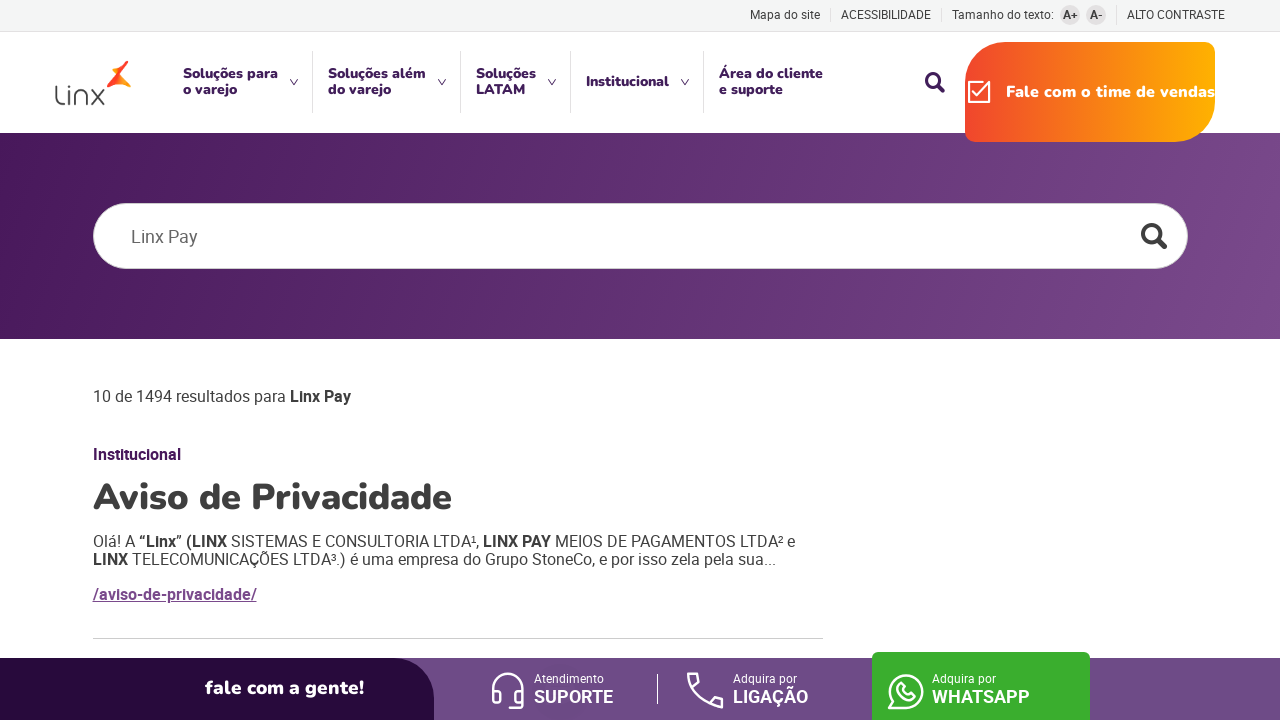